Tests table functionality by searching for a product across paginated table pages, clicking on the checkbox when found, and retrieving the price.

Starting URL: https://testautomationpractice.blogspot.com/

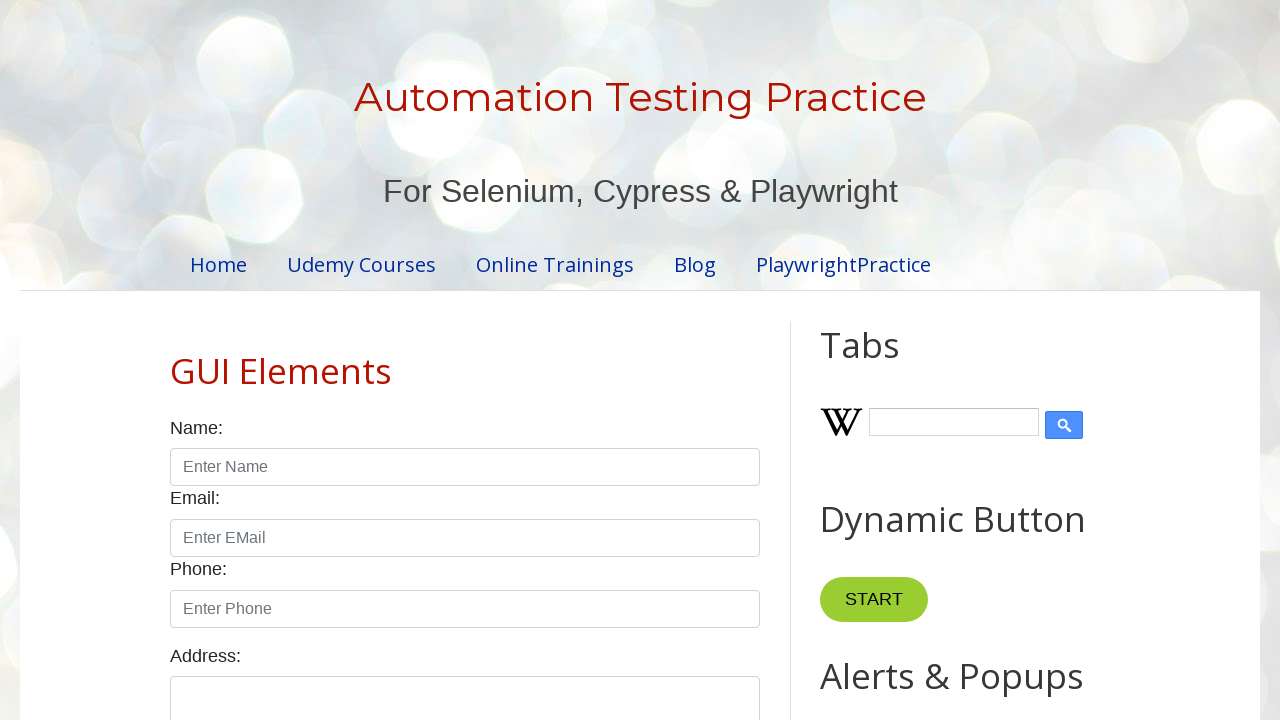

Scrolled down to table section
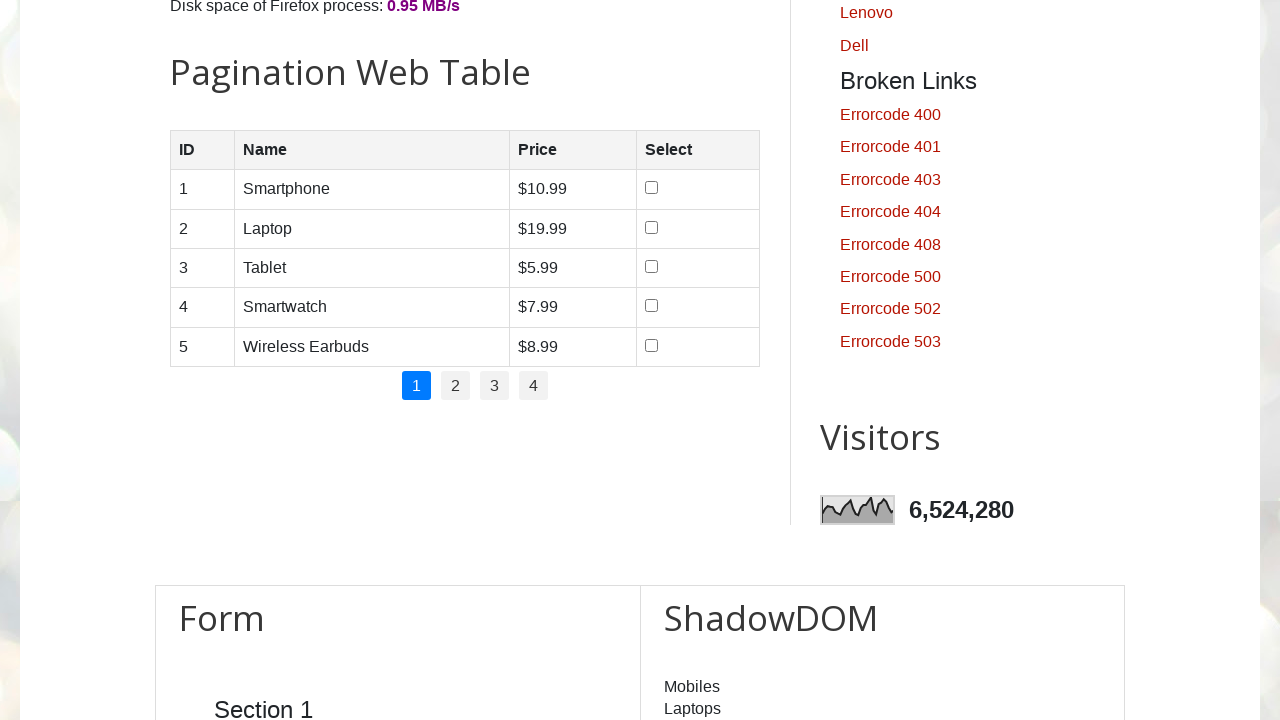

Searched for product 'Wireless Mouse 20' on page 1
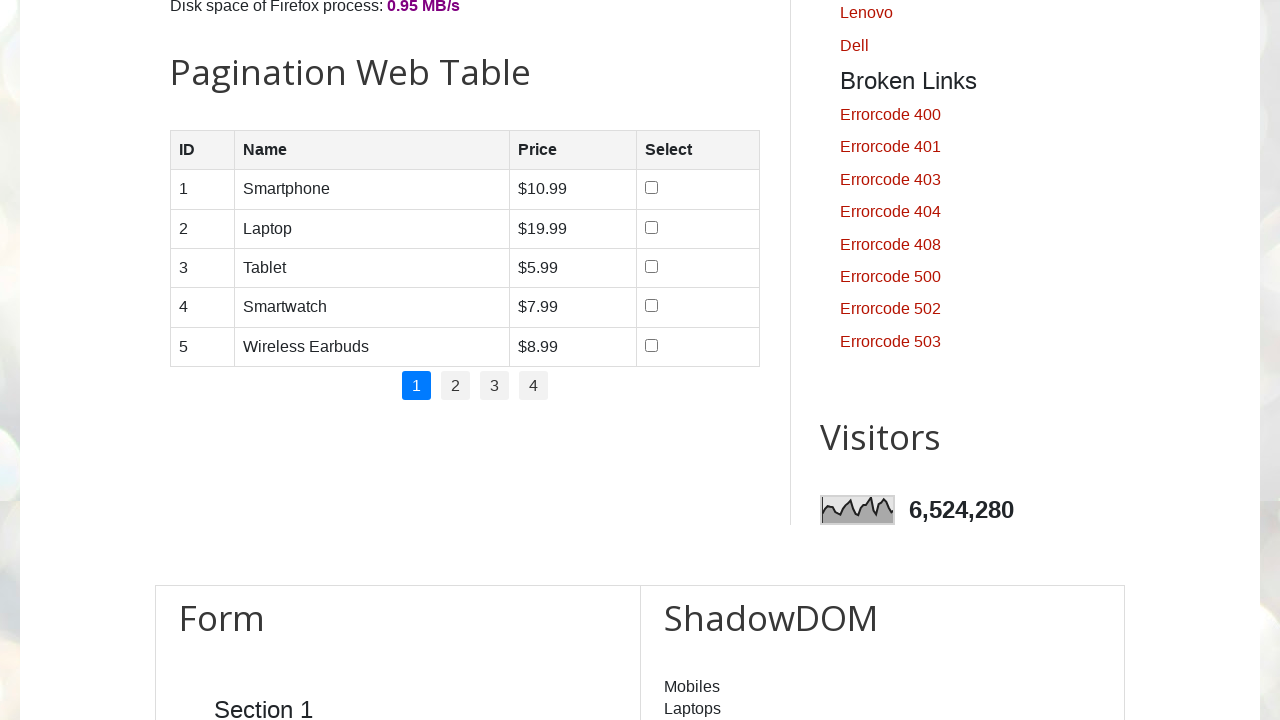

Product not found on page 1, navigating to page 2 at (456, 386) on //div[@class='table-container']/ul/li/a[.='2']
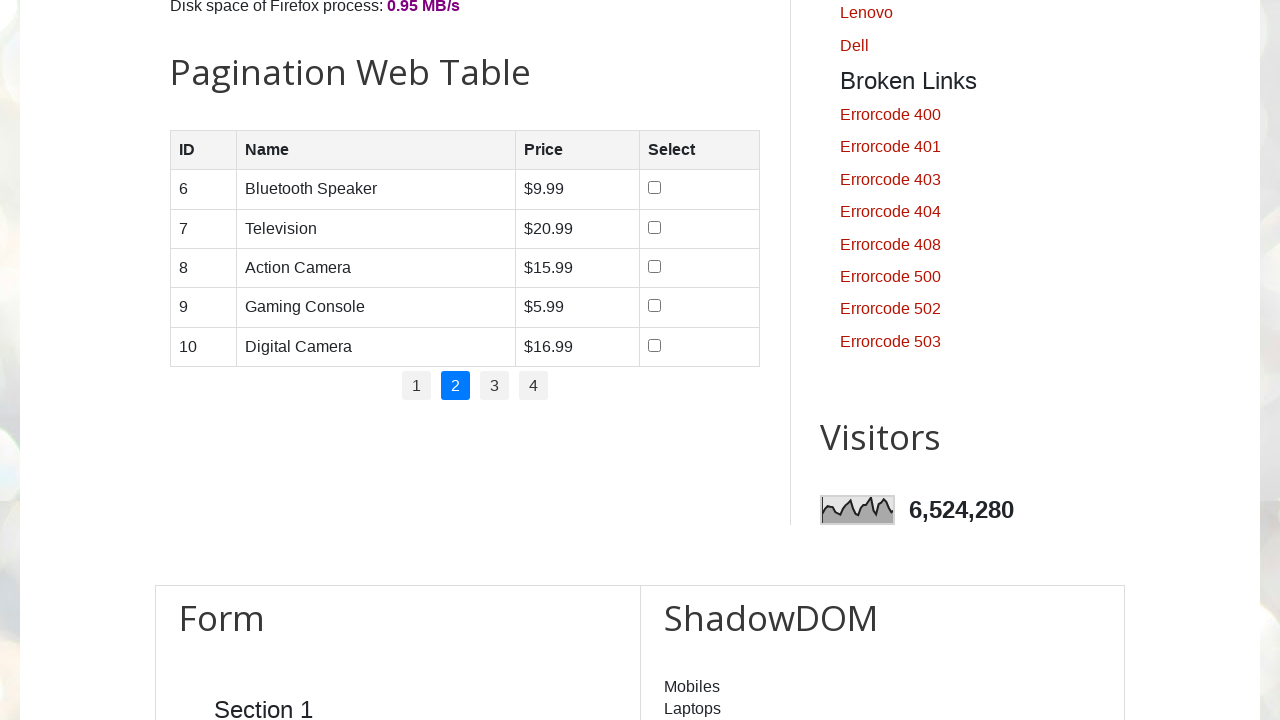

Searched for product 'Wireless Mouse 20' on page 2
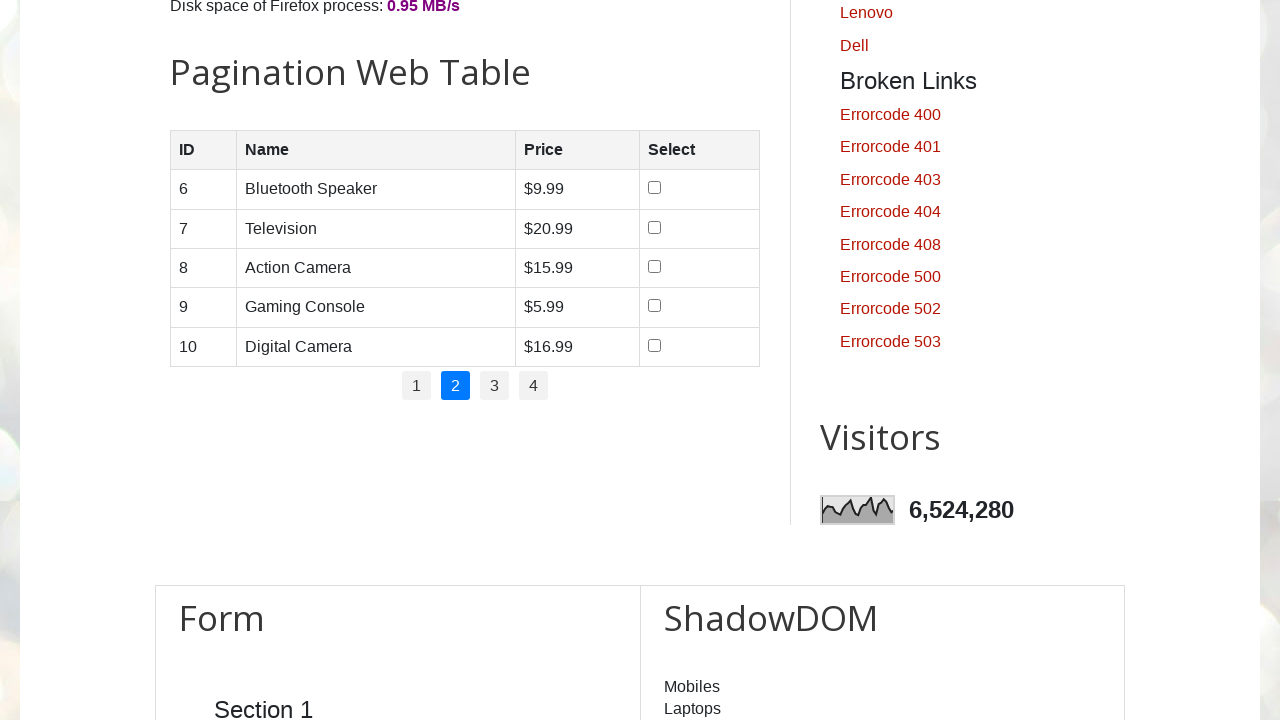

Product not found on page 2, navigating to page 3 at (494, 386) on //div[@class='table-container']/ul/li/a[.='3']
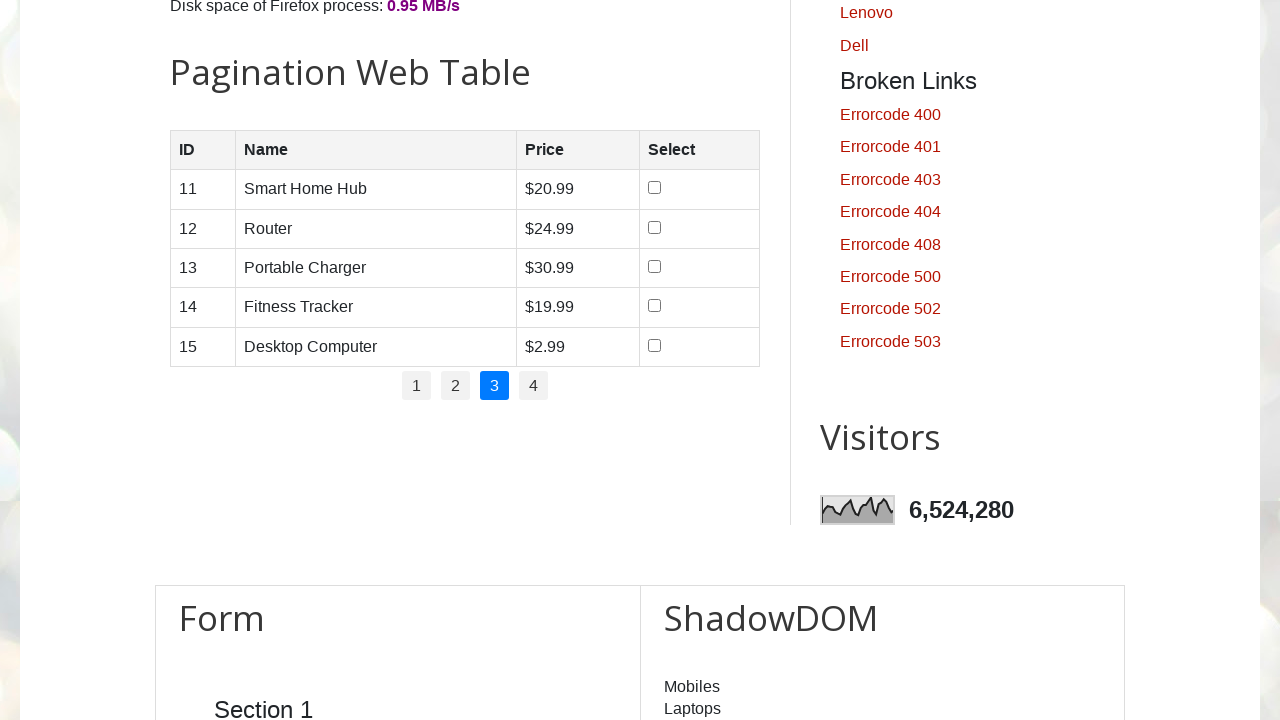

Searched for product 'Wireless Mouse 20' on page 3
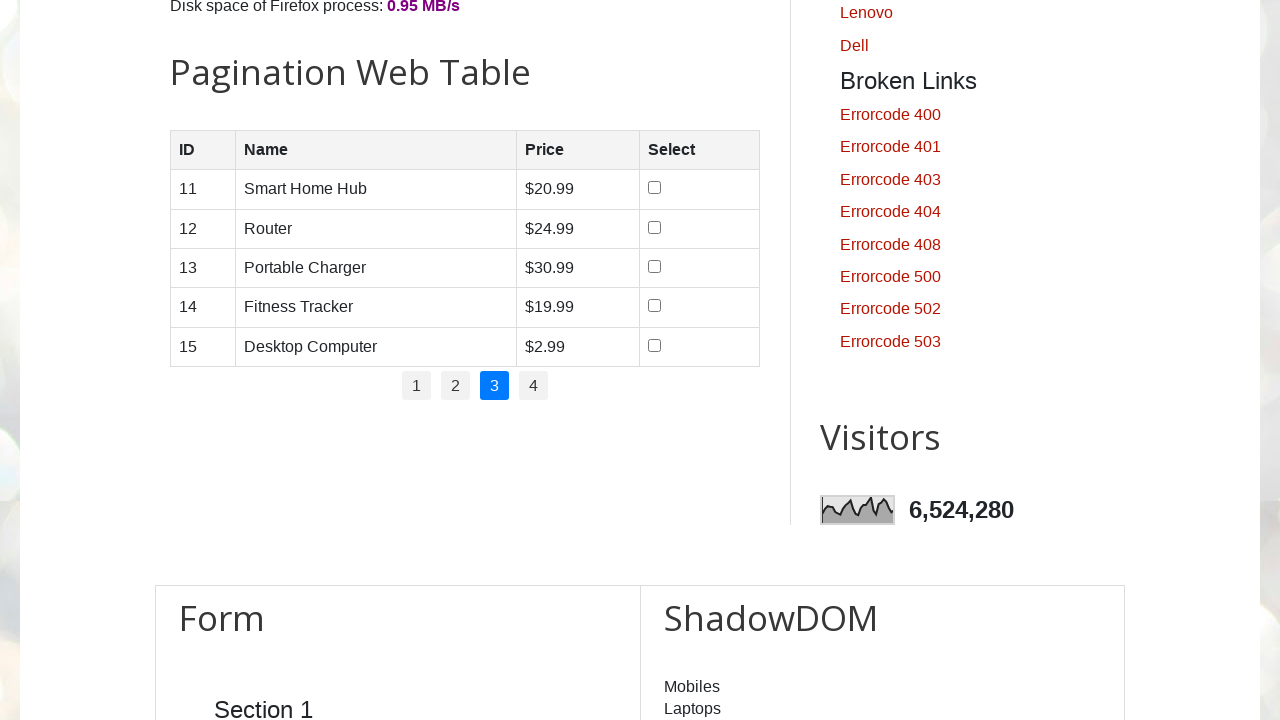

Product not found on page 3, navigating to page 4 at (534, 386) on //div[@class='table-container']/ul/li/a[.='4']
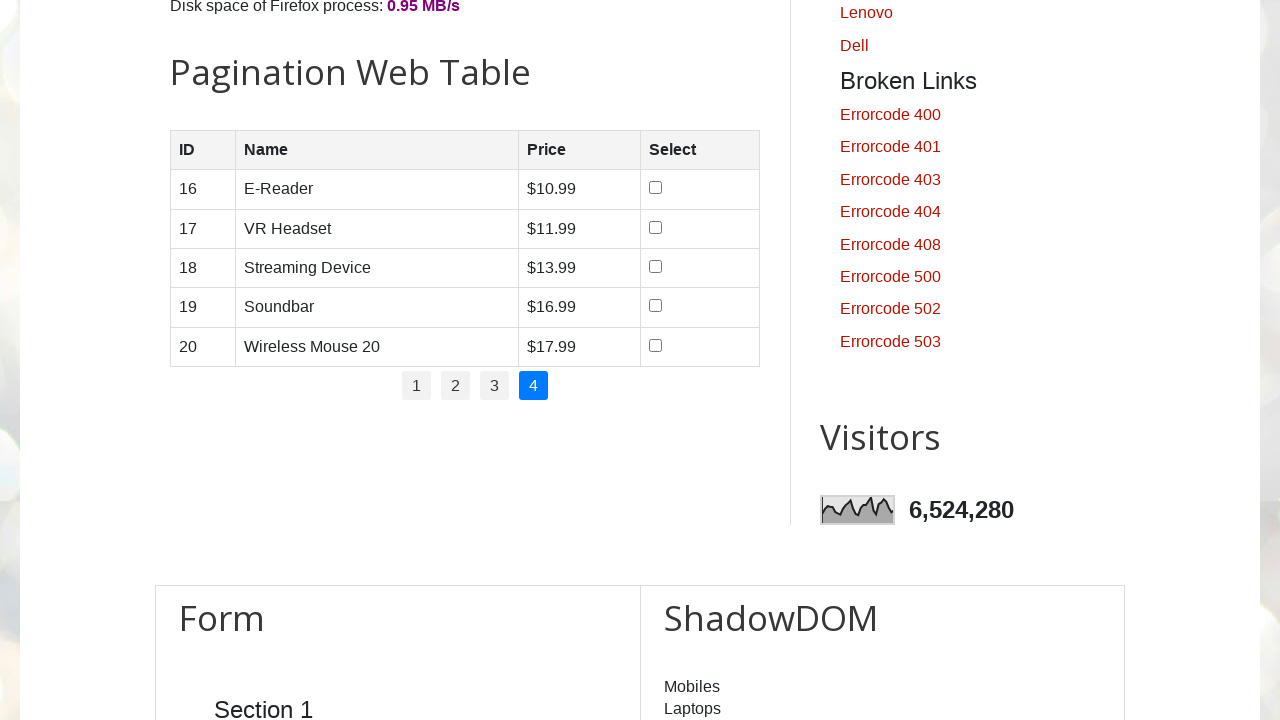

Searched for product 'Wireless Mouse 20' on page 4
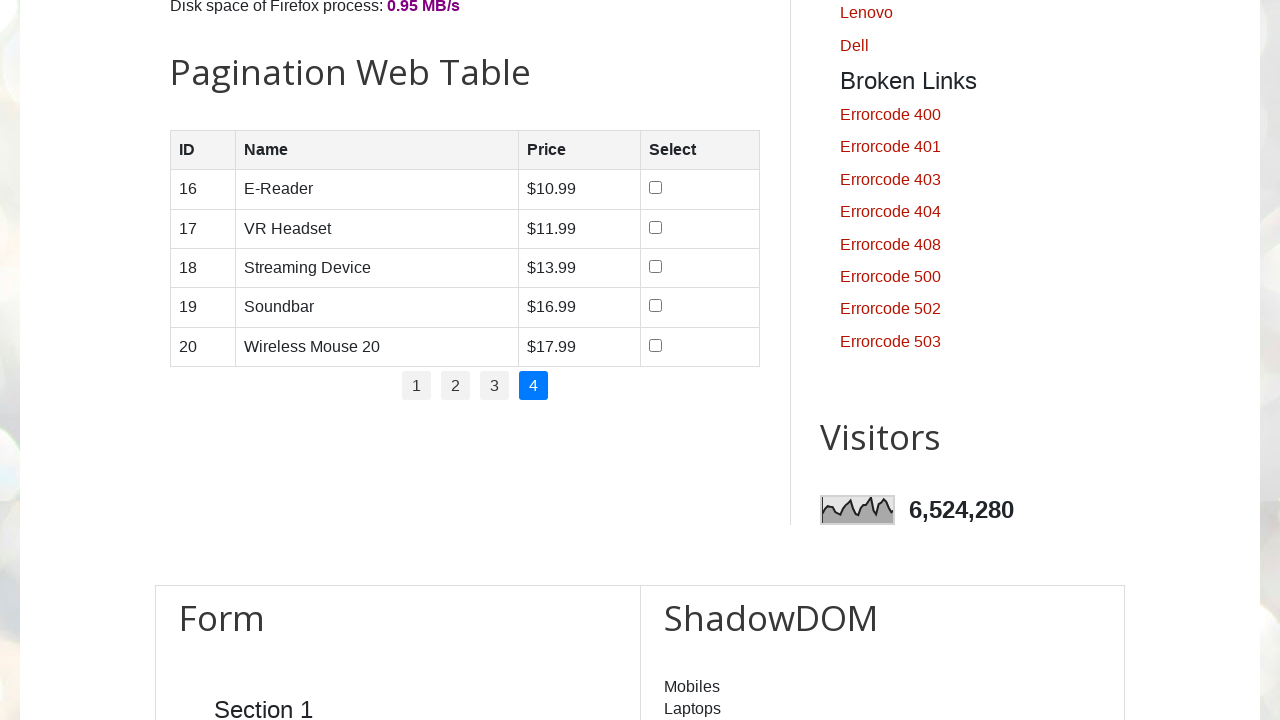

Found product 'Wireless Mouse 20' and clicked checkbox at (656, 188) on xpath=//table[@id='productTable']/tbody/tr/td/input
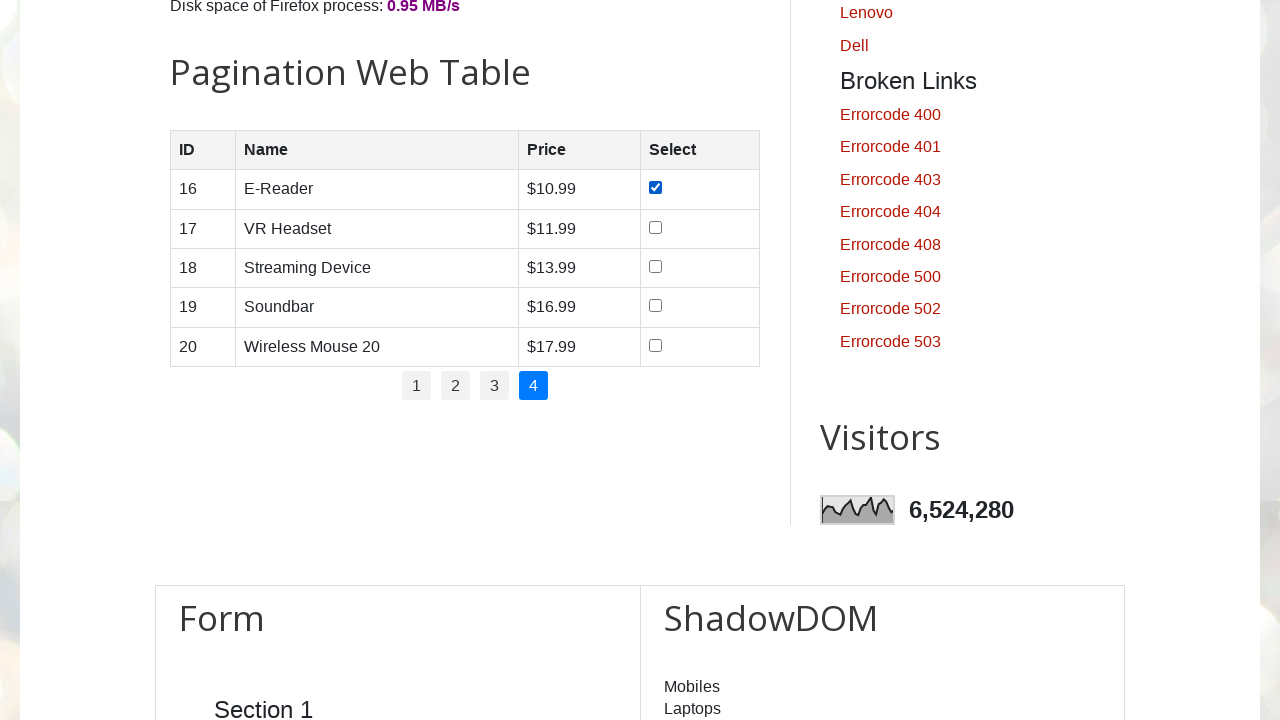

Retrieved product price: $10.99
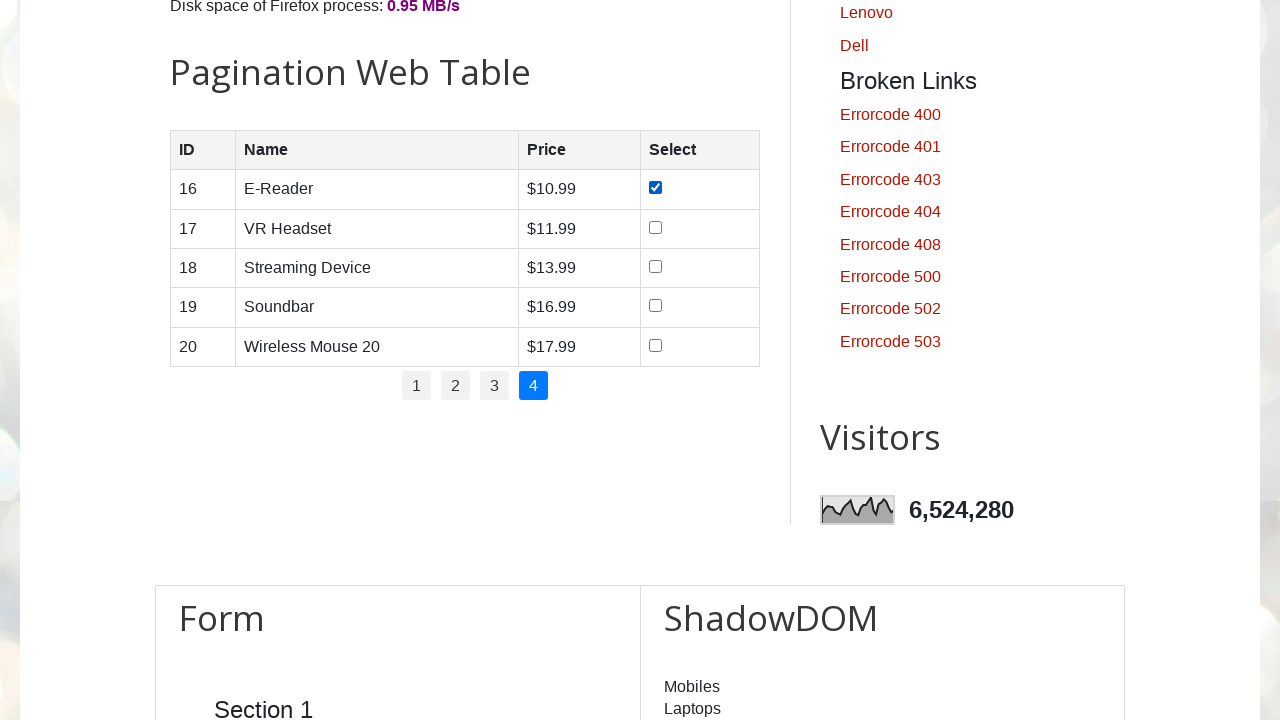

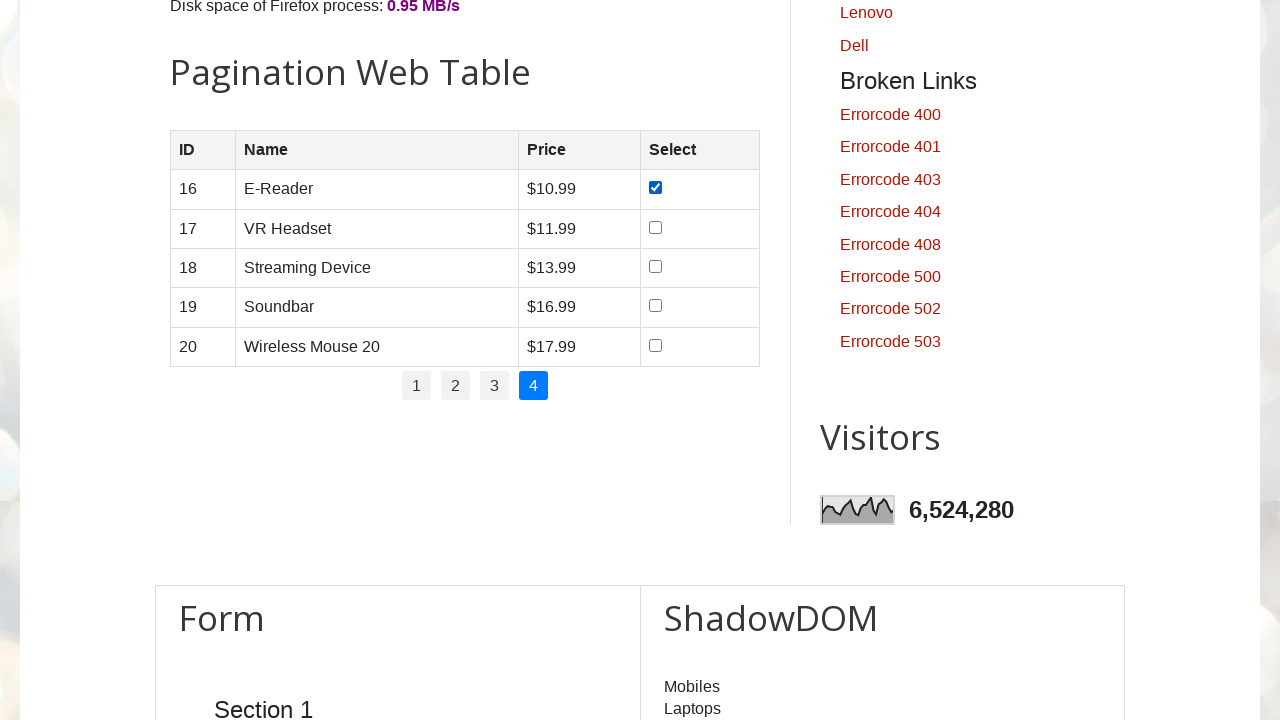